Tests a grocery store e-commerce flow by adding specific items (Cucumbers, Broccoli) to cart, proceeding to checkout, applying a promo code, and verifying the promo is applied successfully.

Starting URL: https://rahulshettyacademy.com/seleniumPractise/

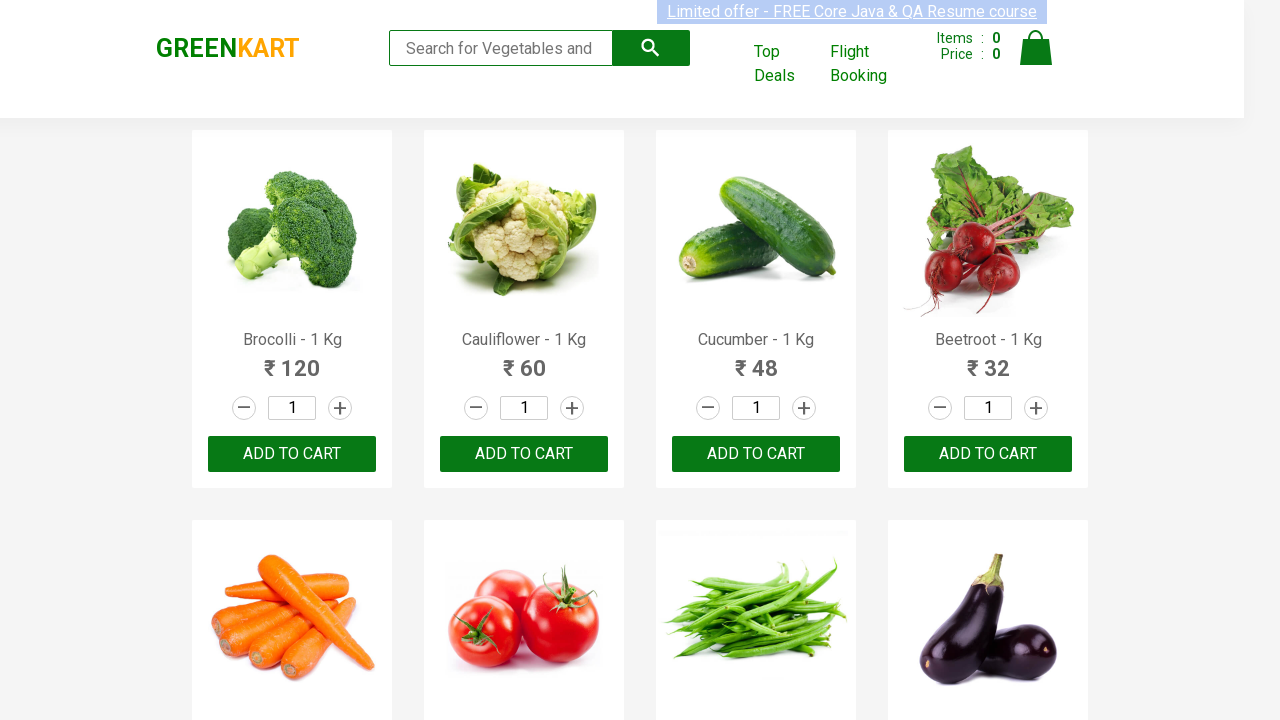

Waited for product names to load
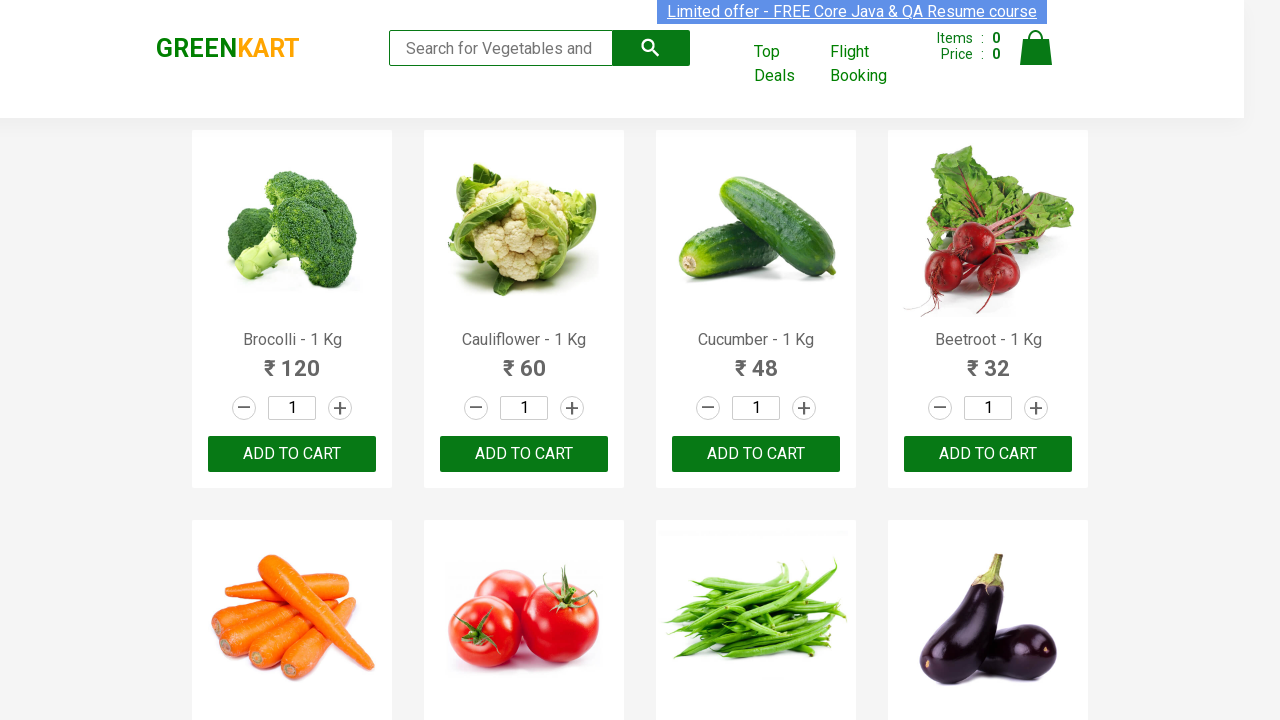

Retrieved all product name elements
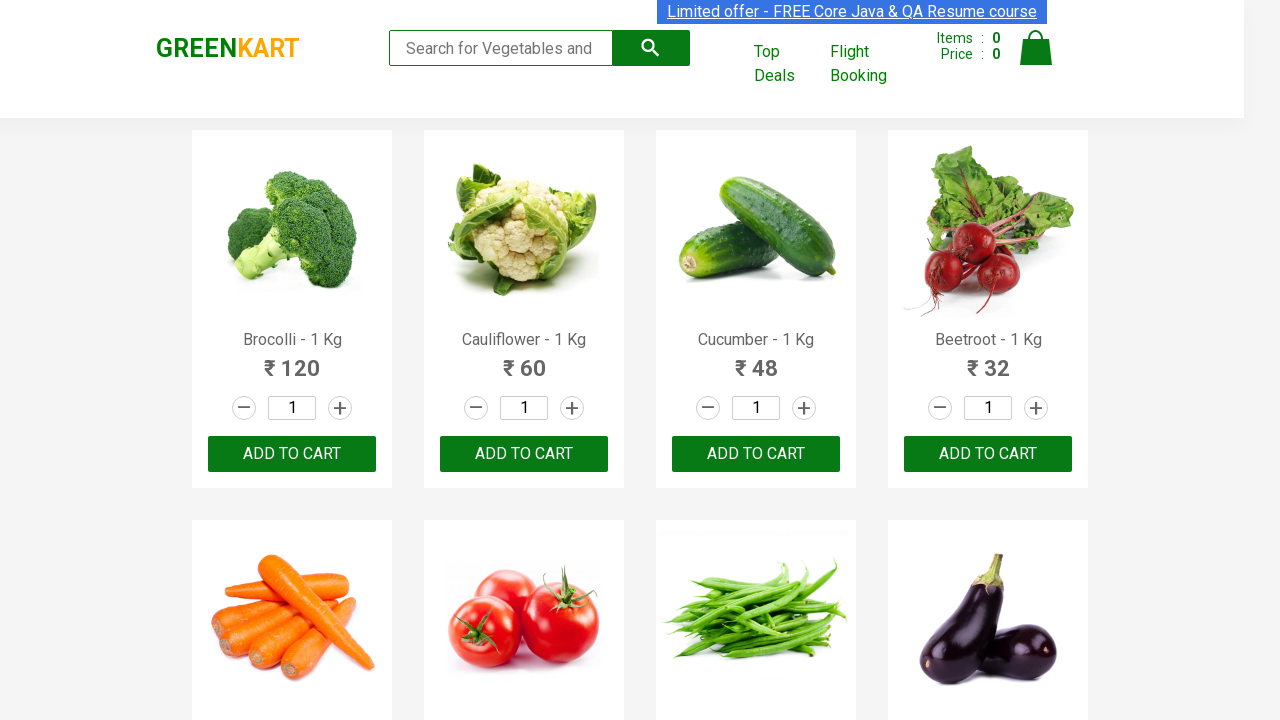

Retrieved all add to cart buttons
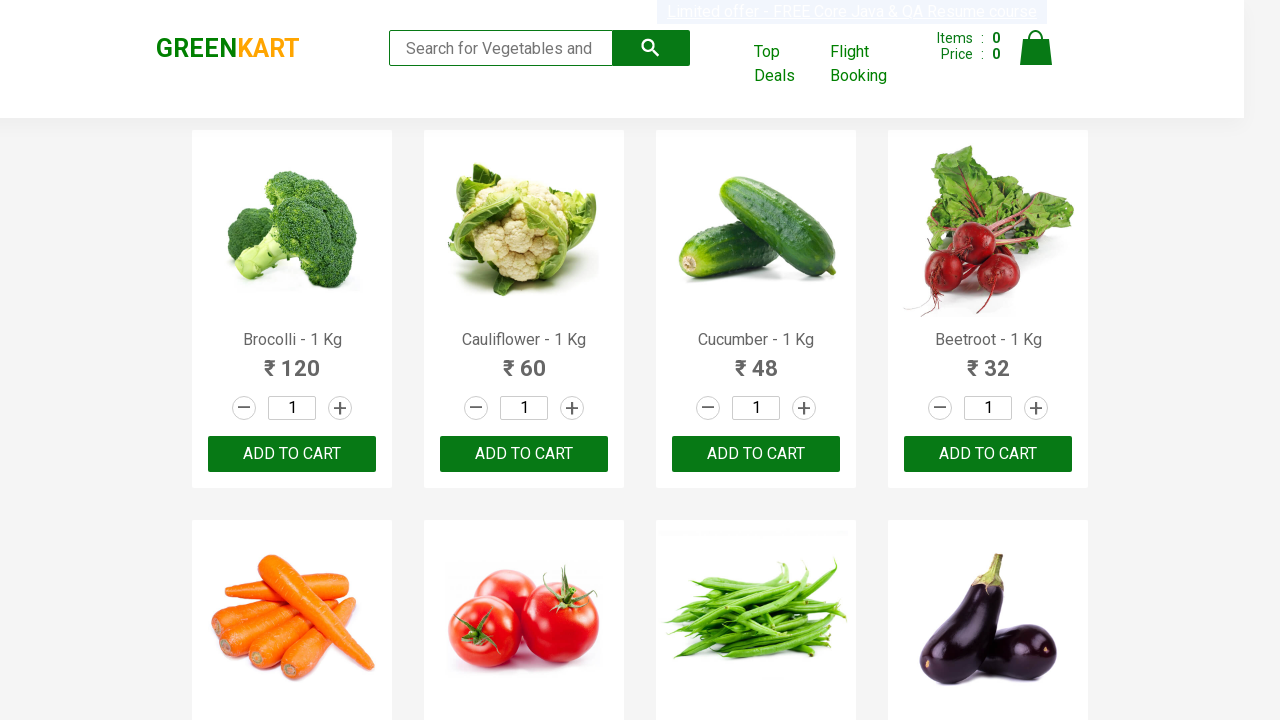

Clicked on cart icon to view cart at (1036, 48) on img[alt='Cart']
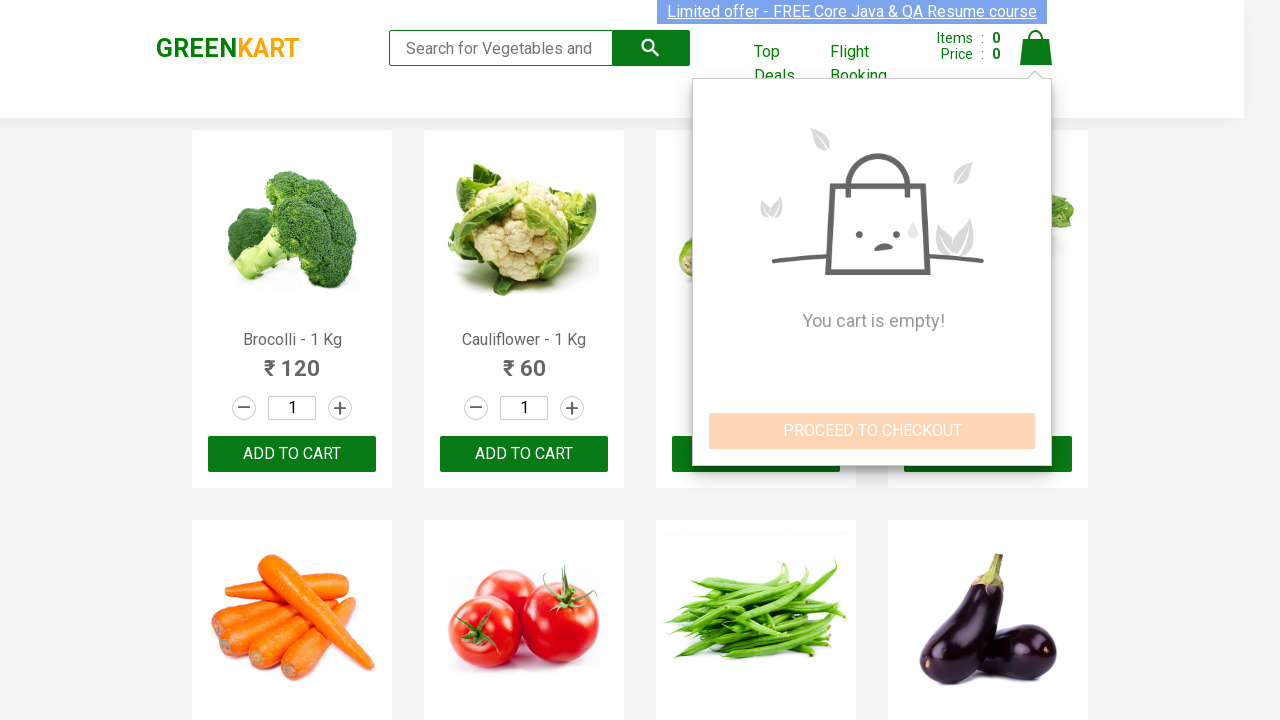

Clicked 'PROCEED TO CHECKOUT' button at (872, 431) on button:has-text('PROCEED TO CHECKOUT')
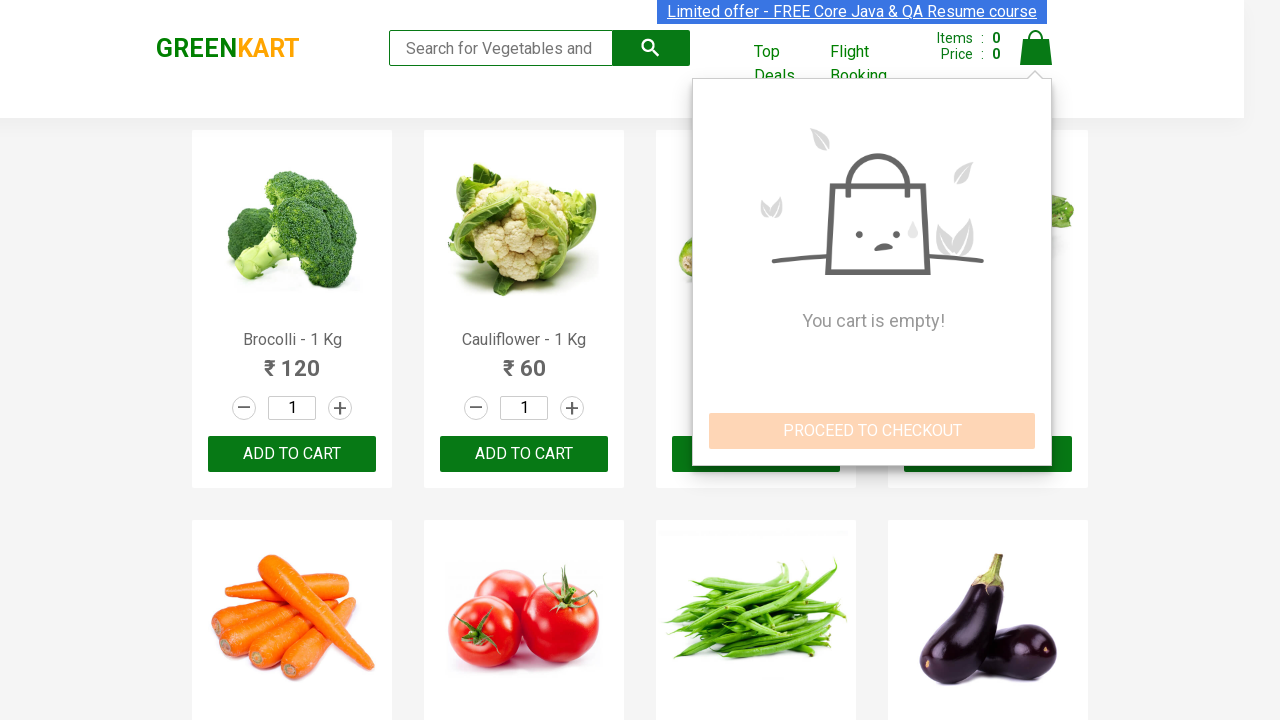

Entered promo code 'rahulshettyacademy' on input.promoCode
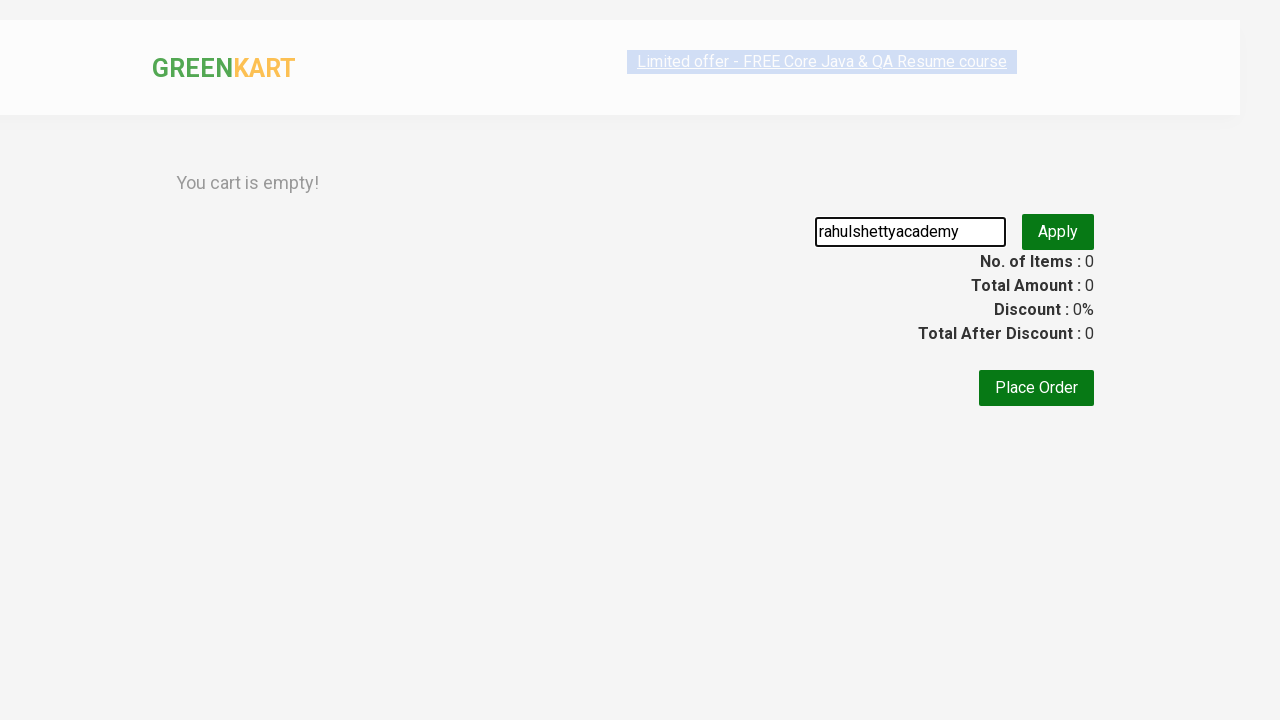

Clicked apply promo button at (1058, 232) on button.promoBtn
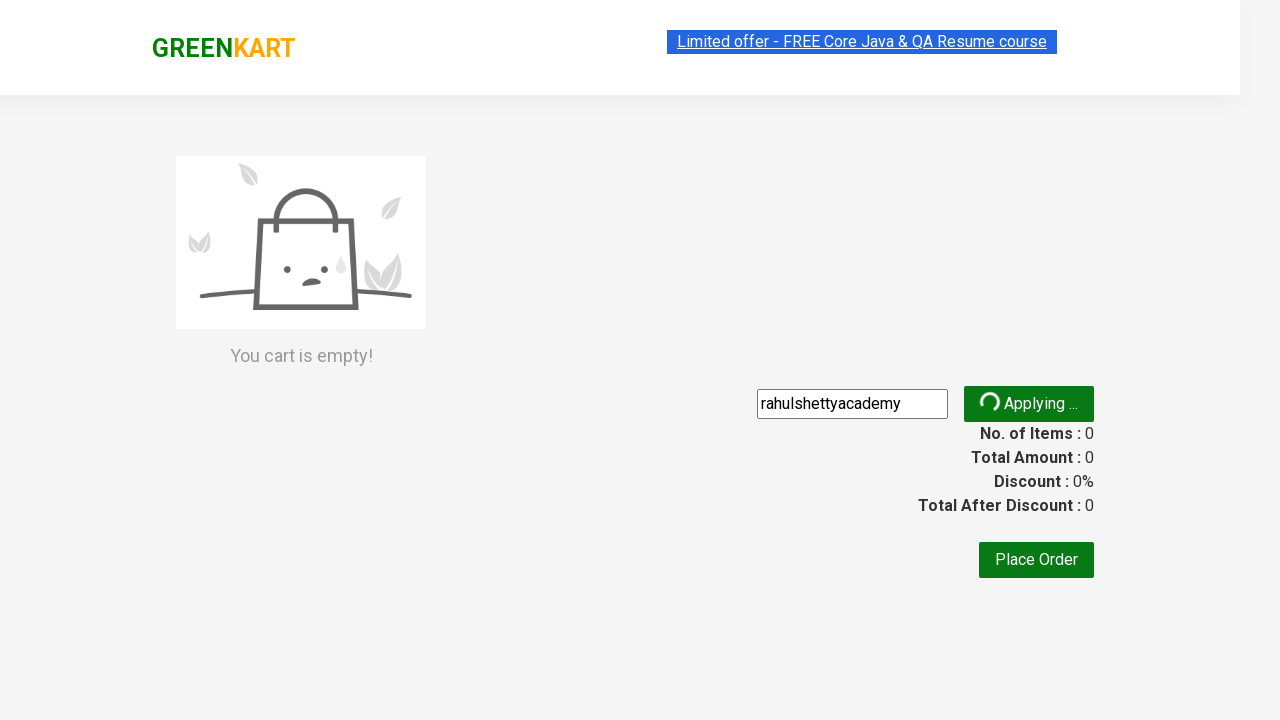

Promo code successfully applied and promo info displayed
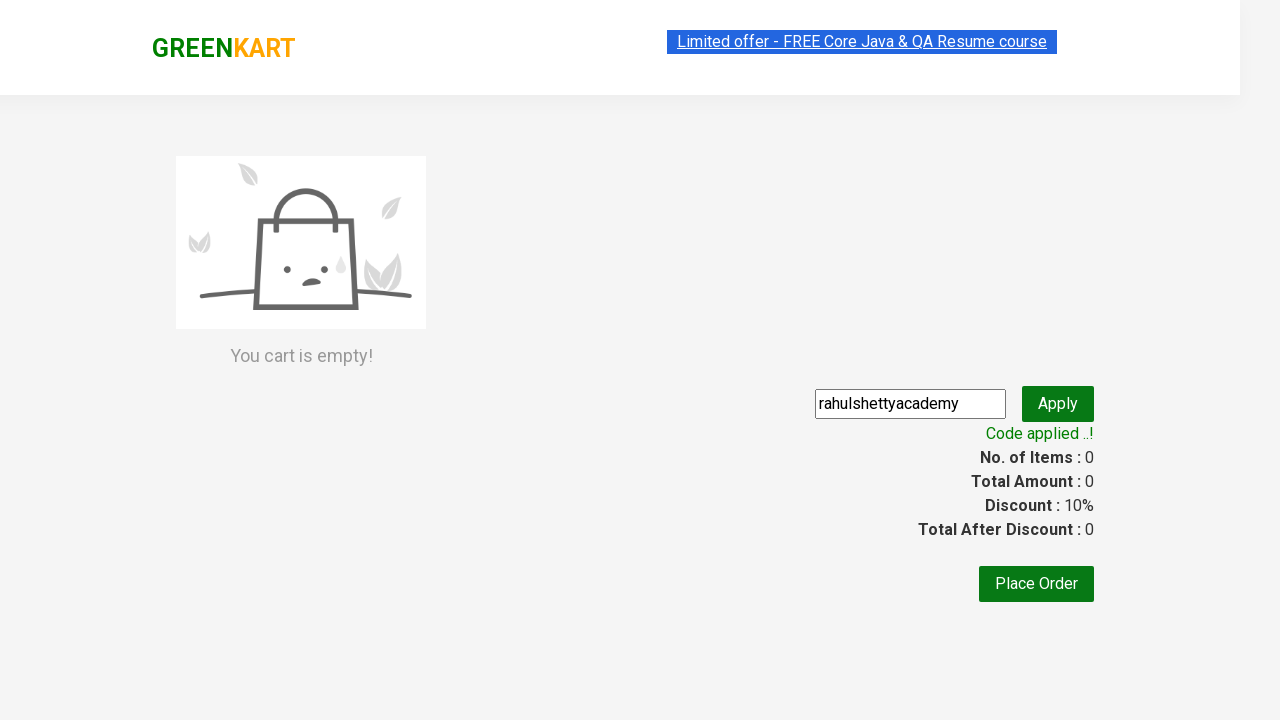

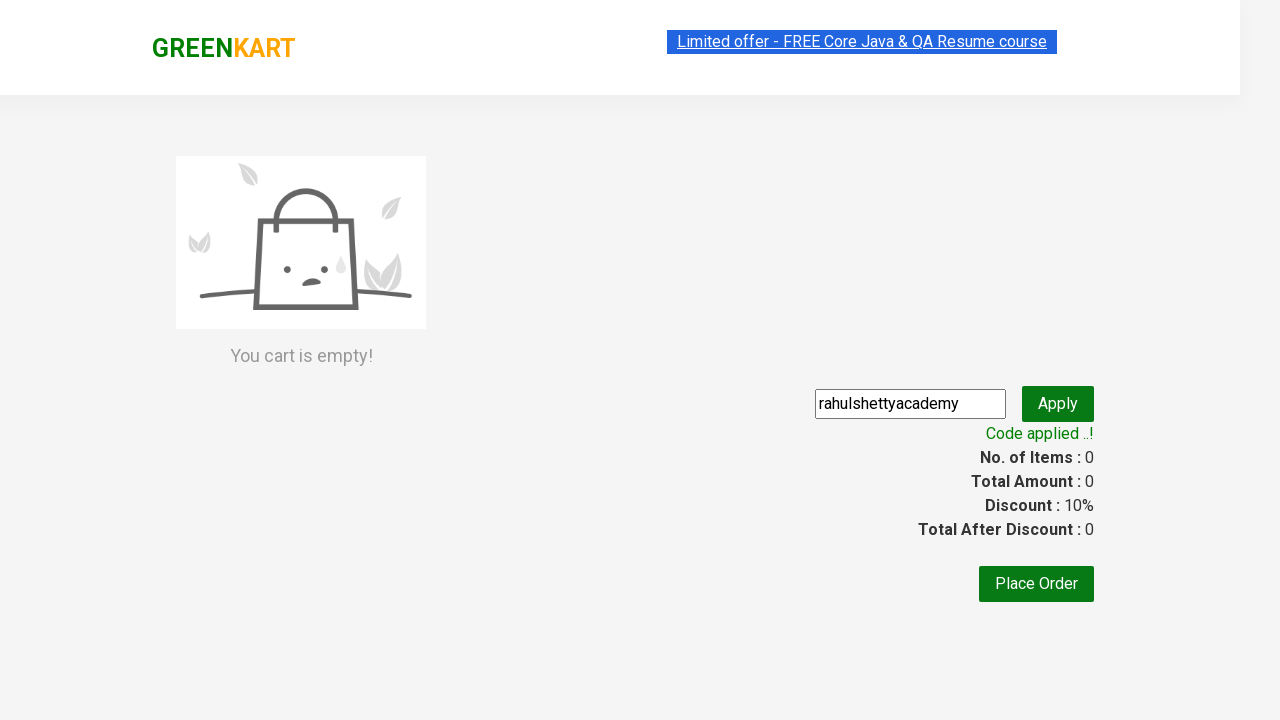